Tests interacting with a disabled text field by scrolling to it and using JavaScript to set a value in the disabled input element.

Starting URL: https://omayo.blogspot.com/2013/05/page-one.html

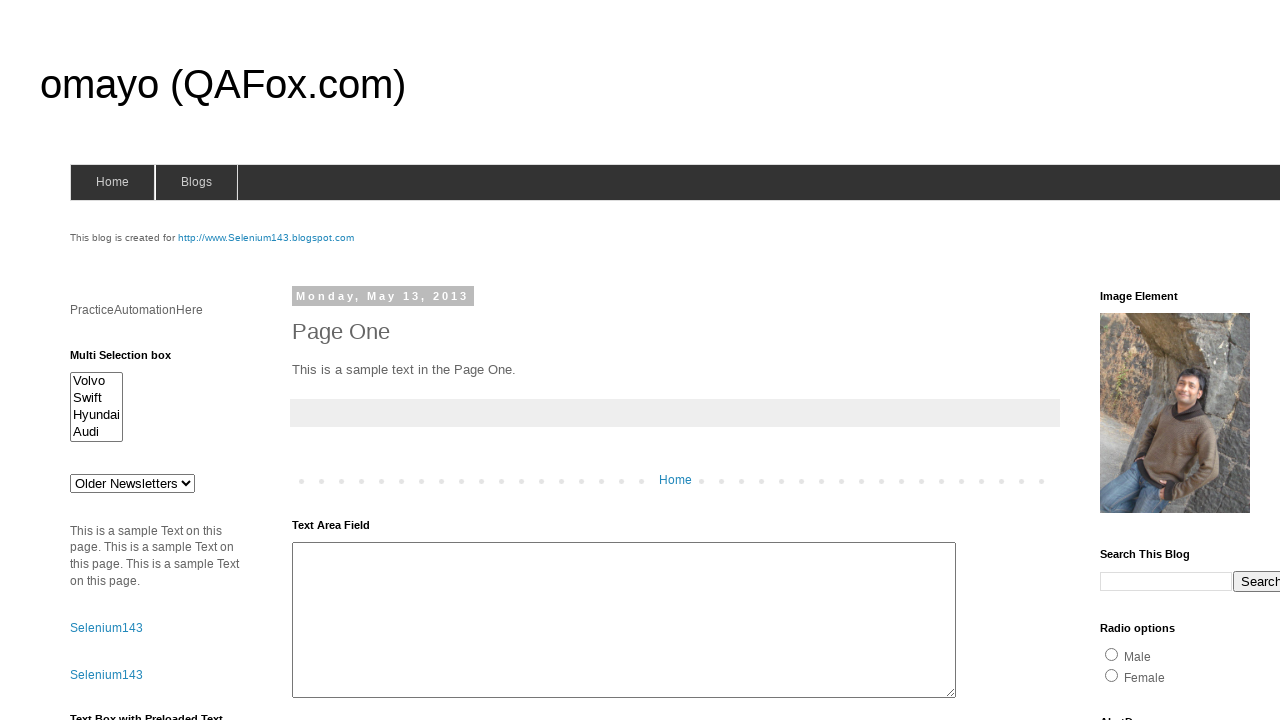

Located the disabled text field with ID 'tb2'
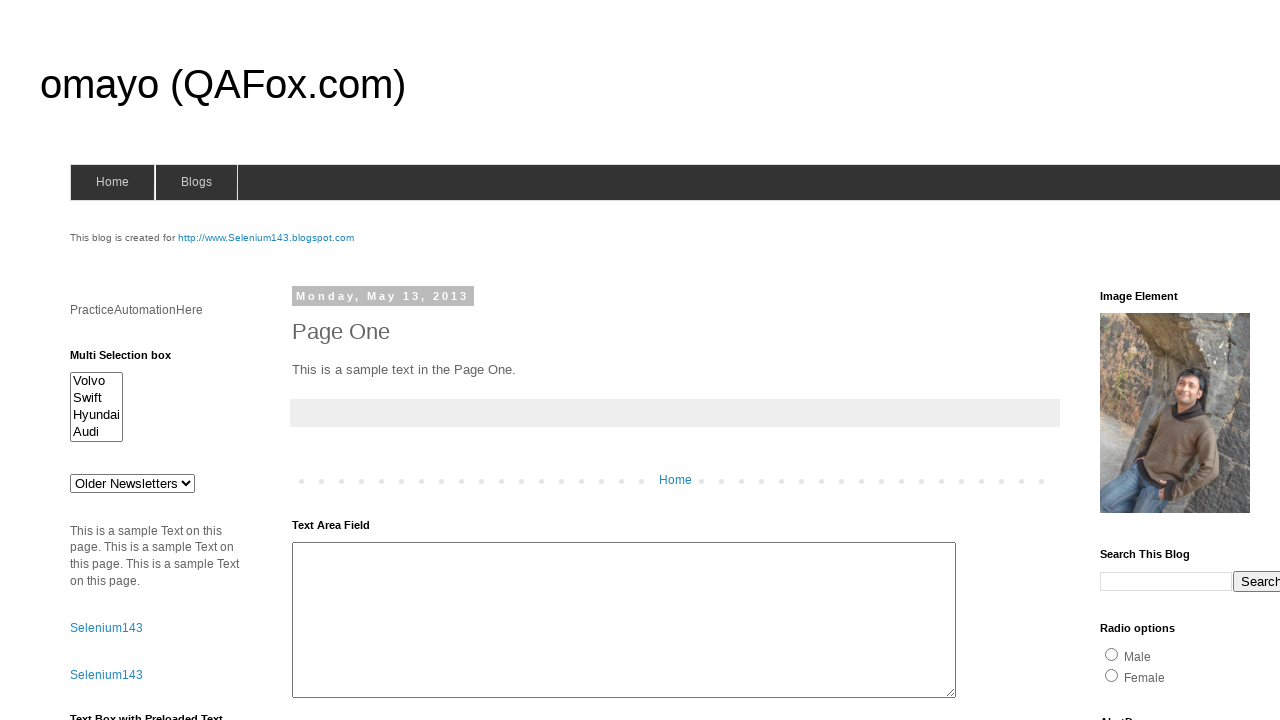

Scrolled disabled text field into view
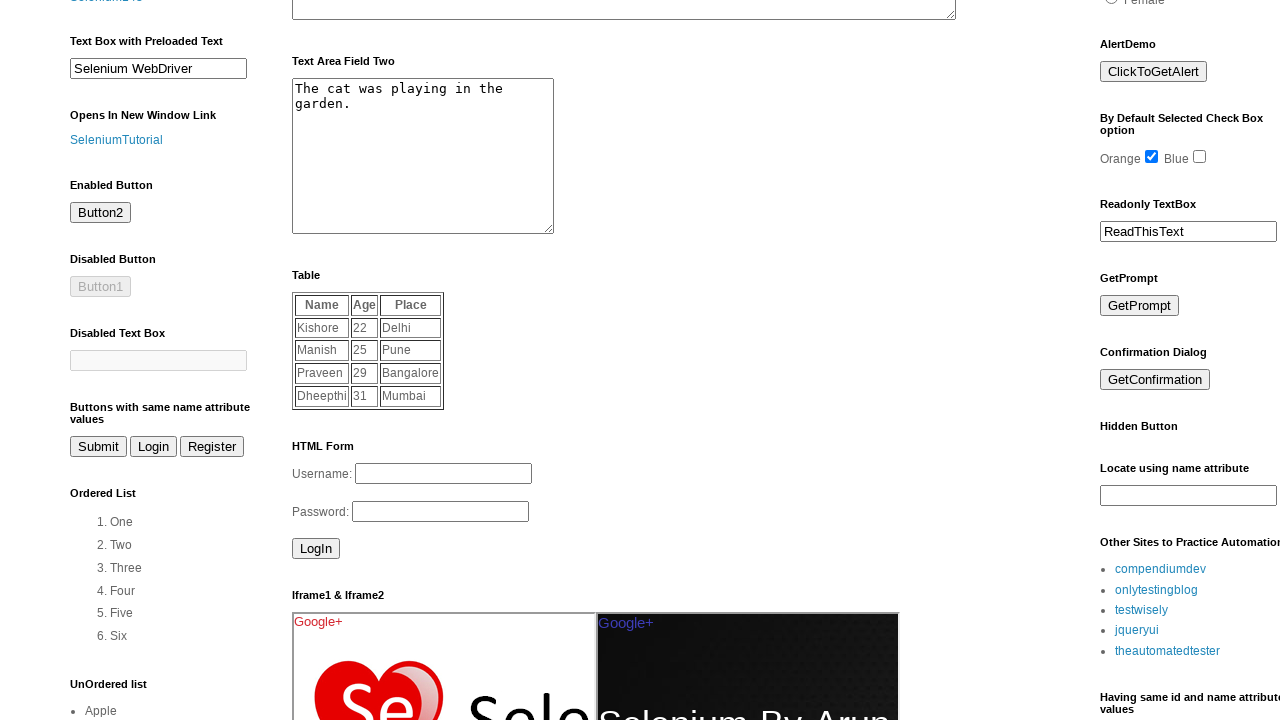

Scrolled down an additional 100 pixels
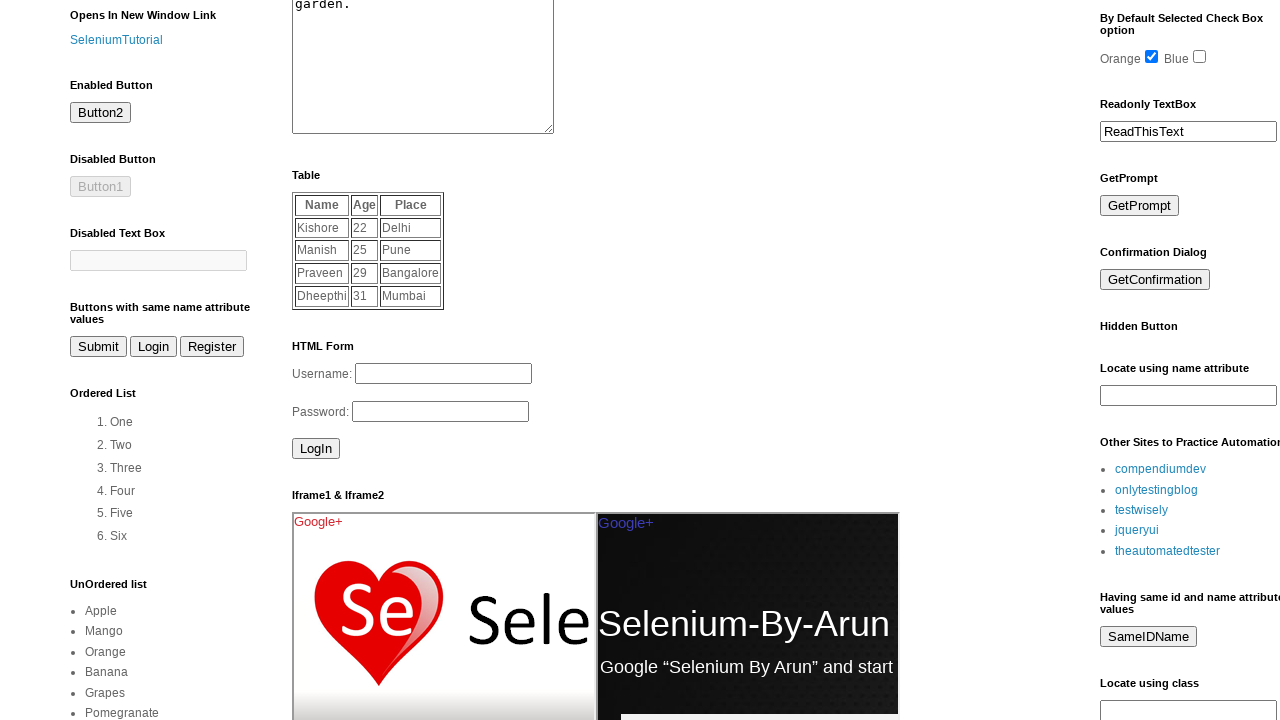

Set value 'Rakesh' in disabled text field using JavaScript
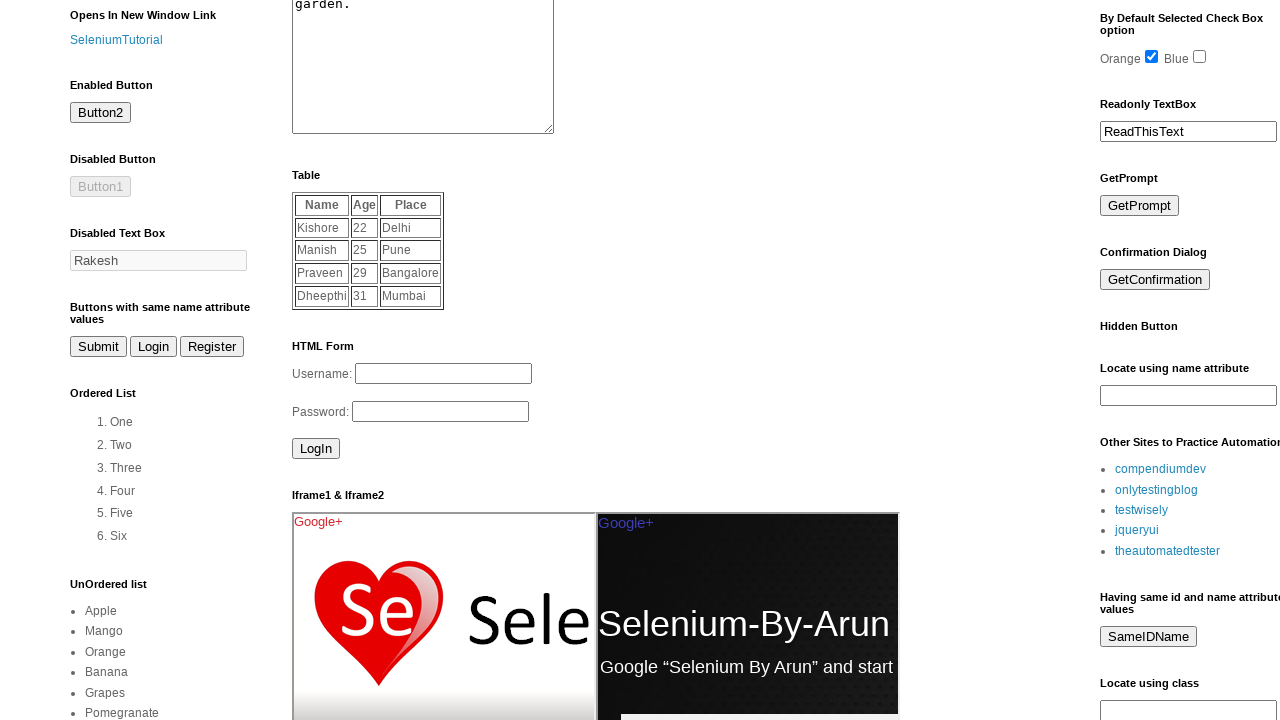

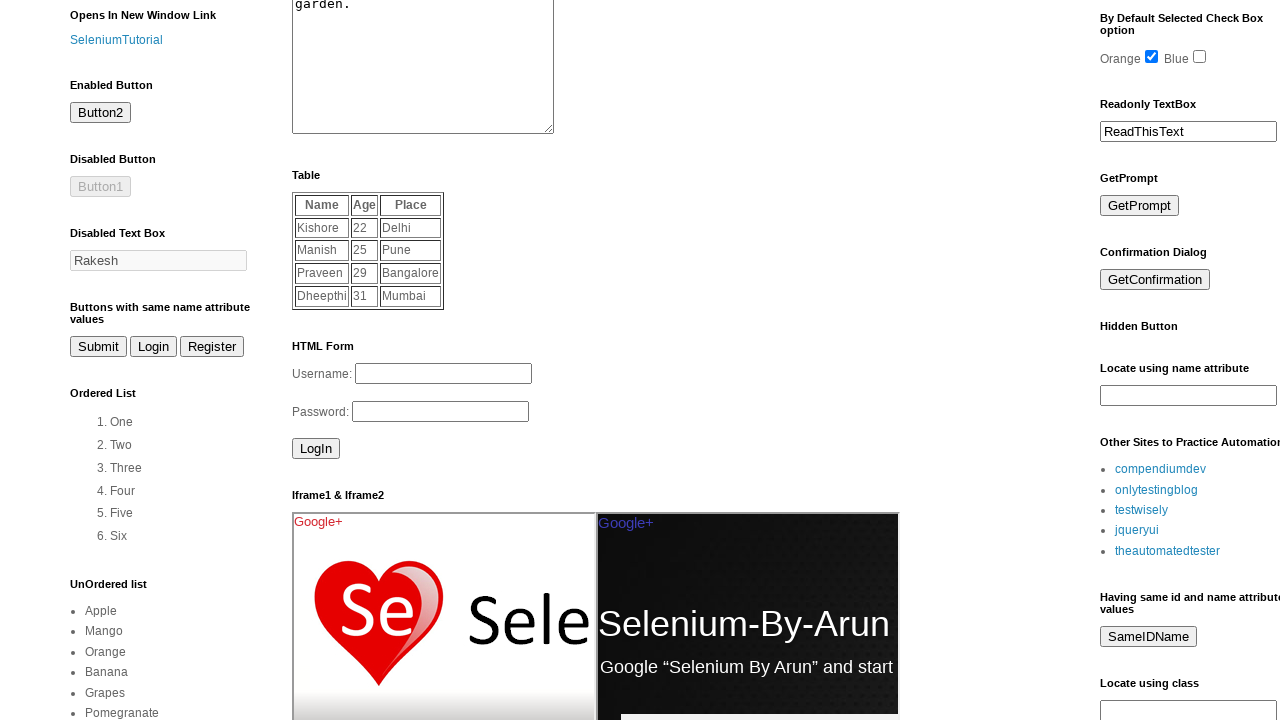